Tests different button click types including single click, double click, and right click on different buttons

Starting URL: https://demoqa.com/buttons

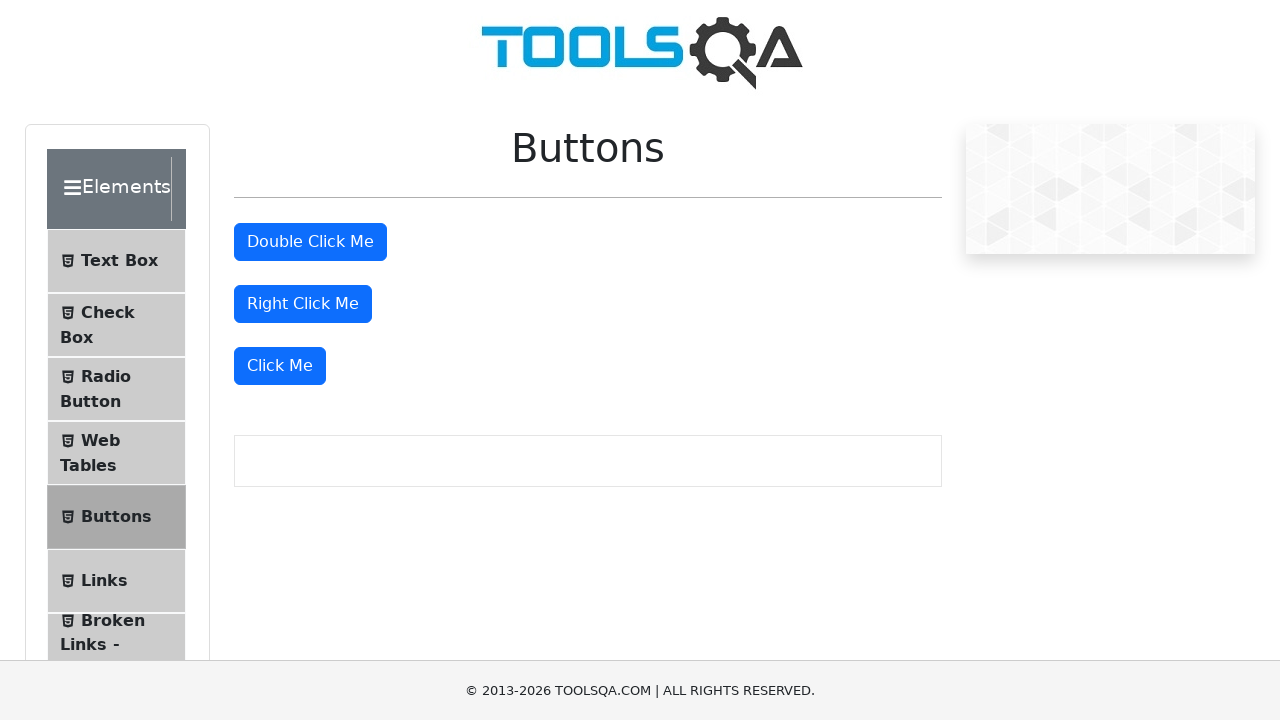

Located all button elements on the page
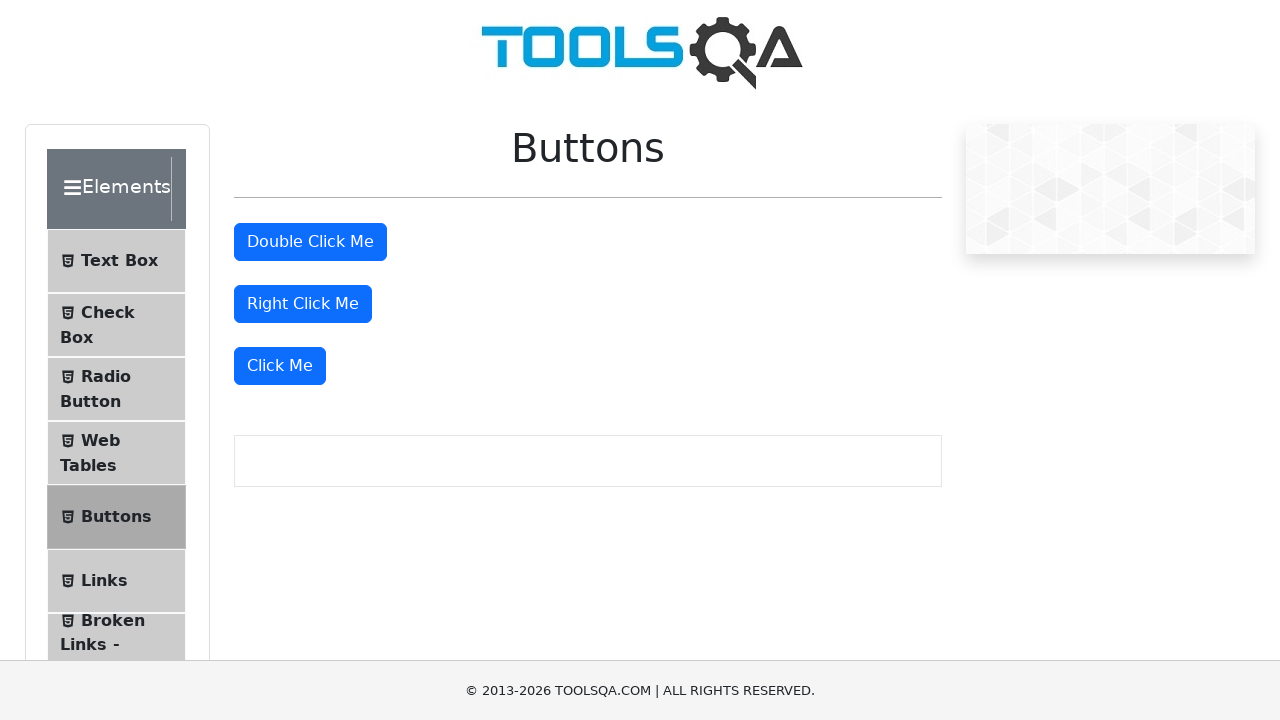

Performed single click on the 4th button at (280, 366) on button >> nth=3
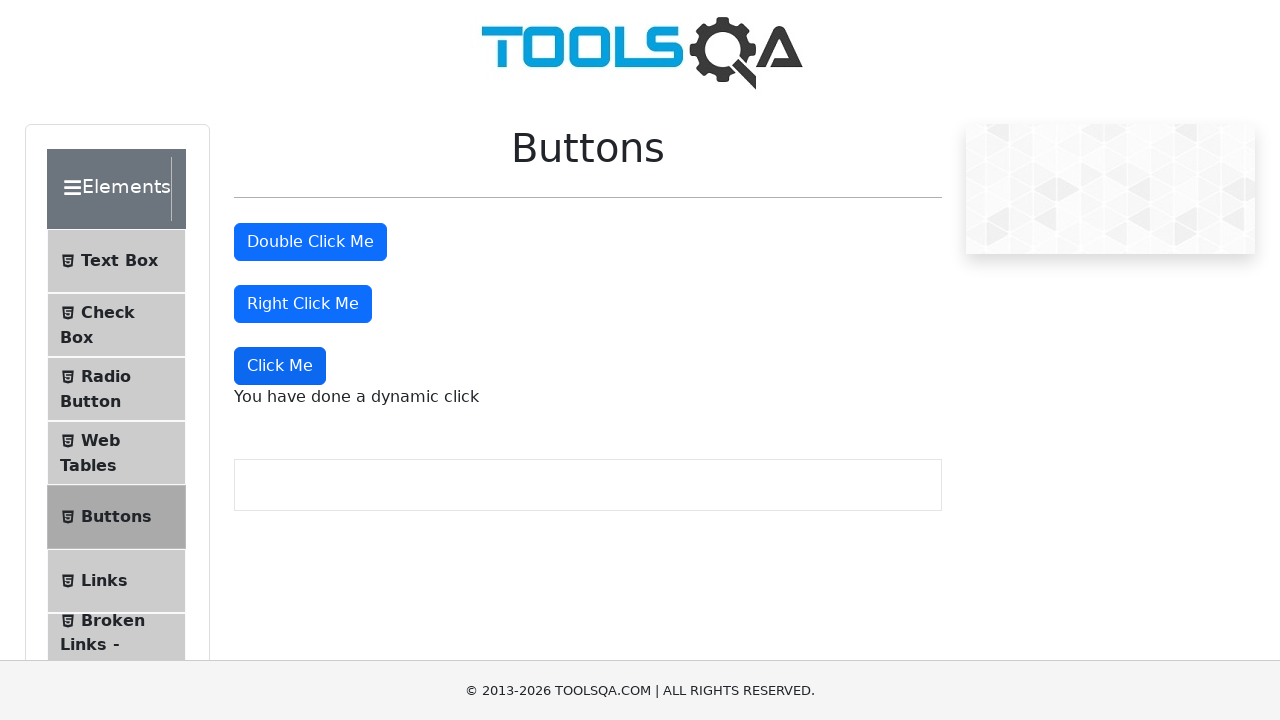

Performed double click on the 2nd button at (310, 242) on button >> nth=1
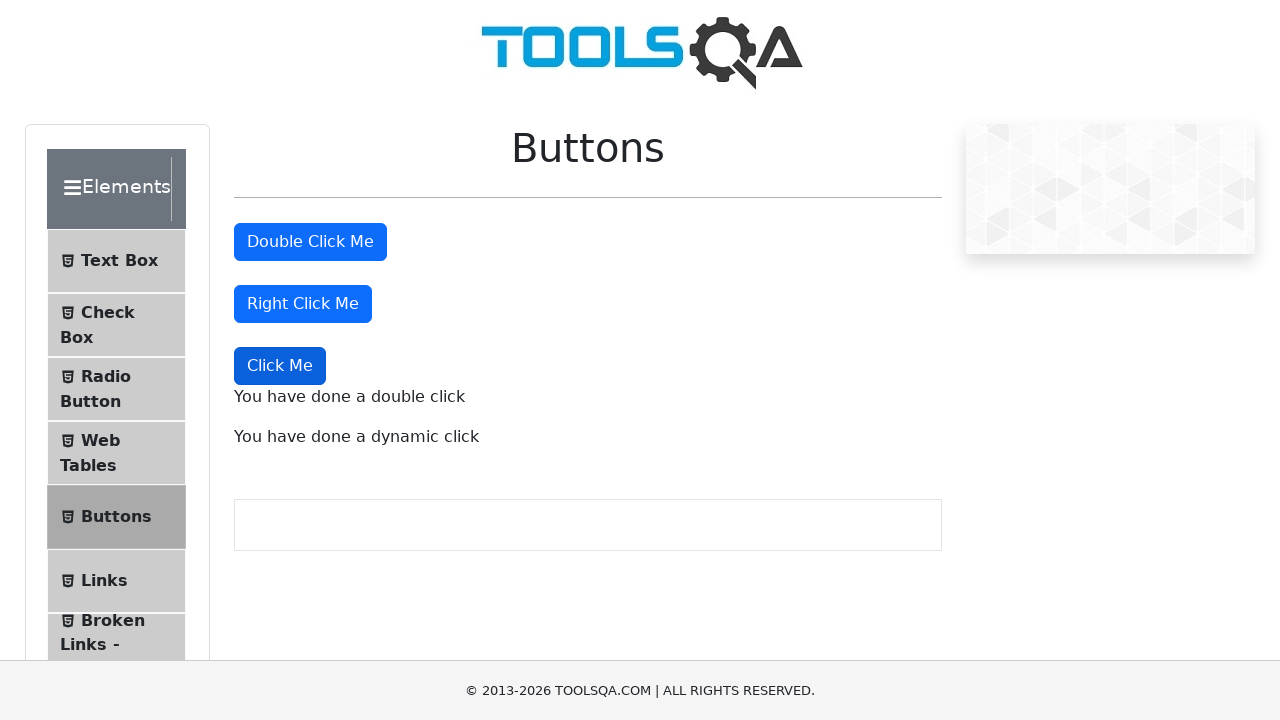

Performed right click on the 3rd button at (303, 304) on button >> nth=2
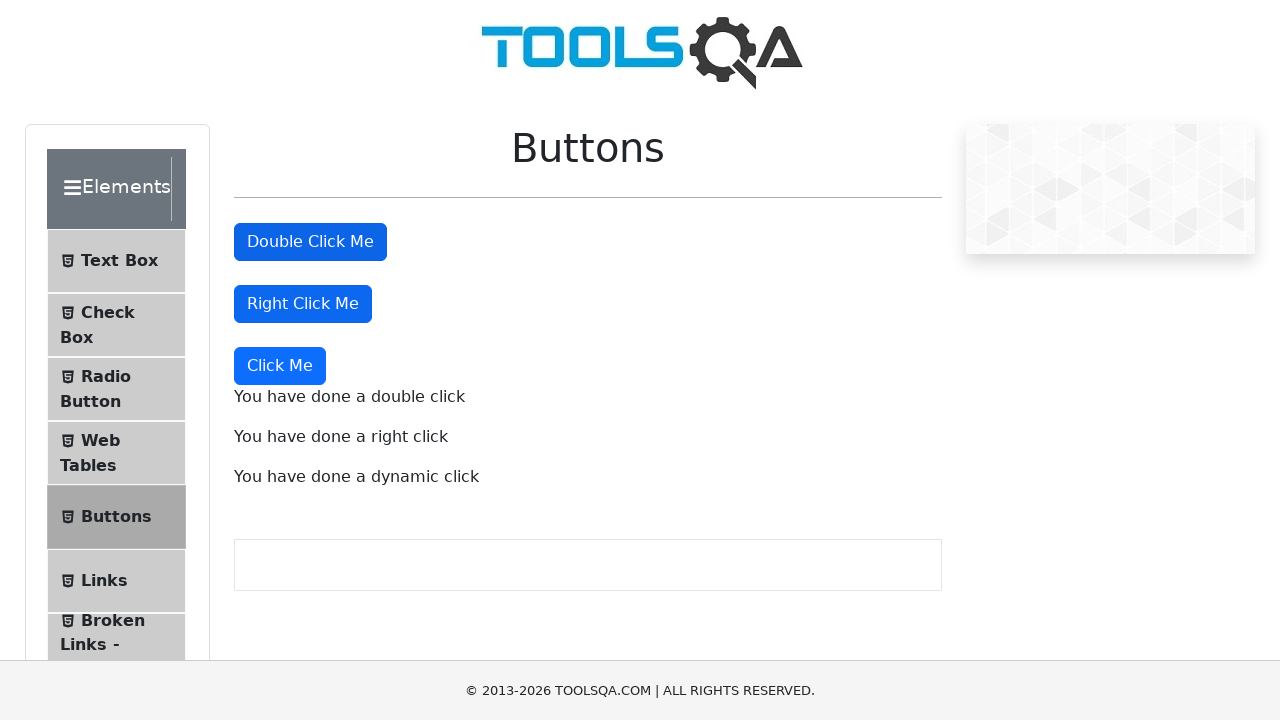

Retrieved double click message text
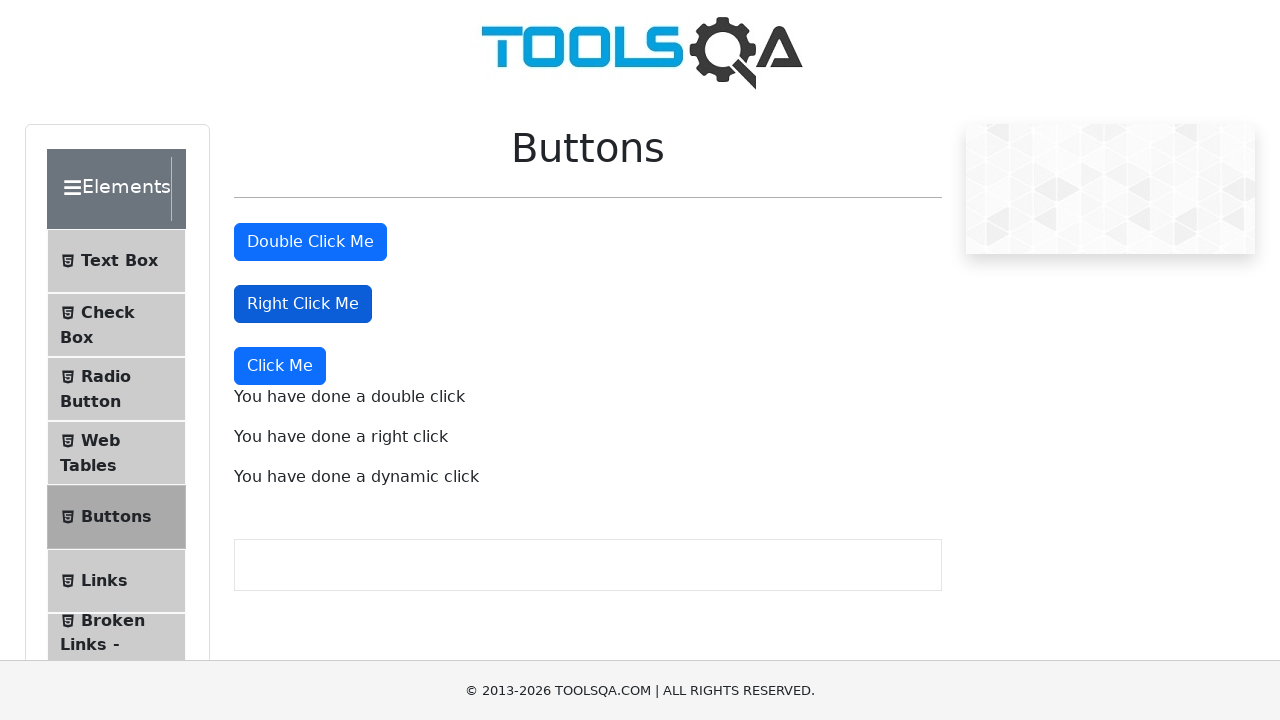

Retrieved right click message text
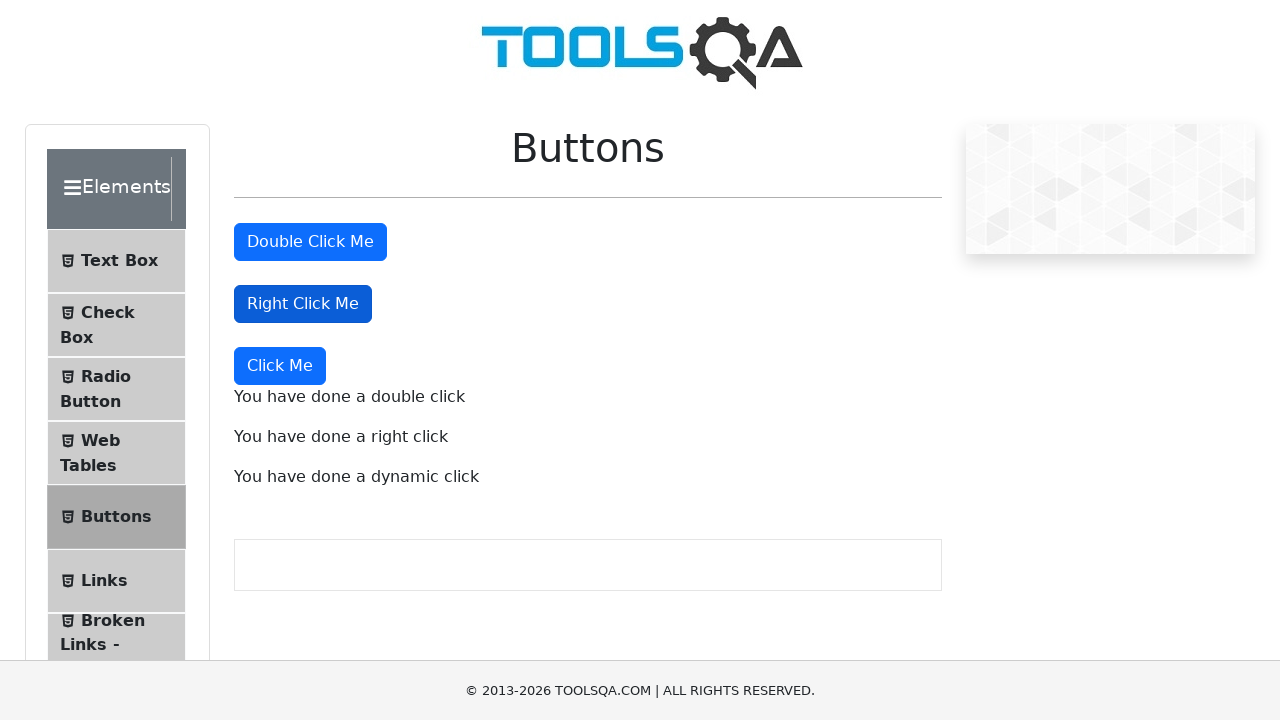

Retrieved dynamic click message text
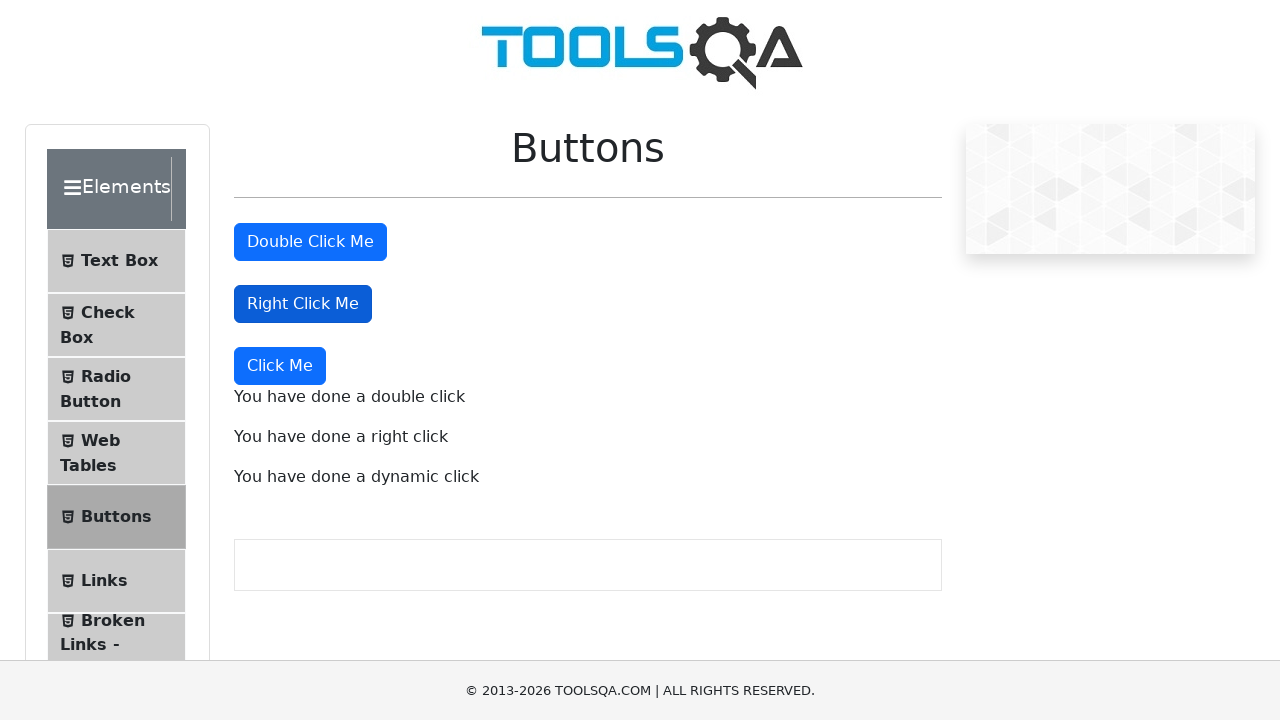

Verified double click message contains expected text
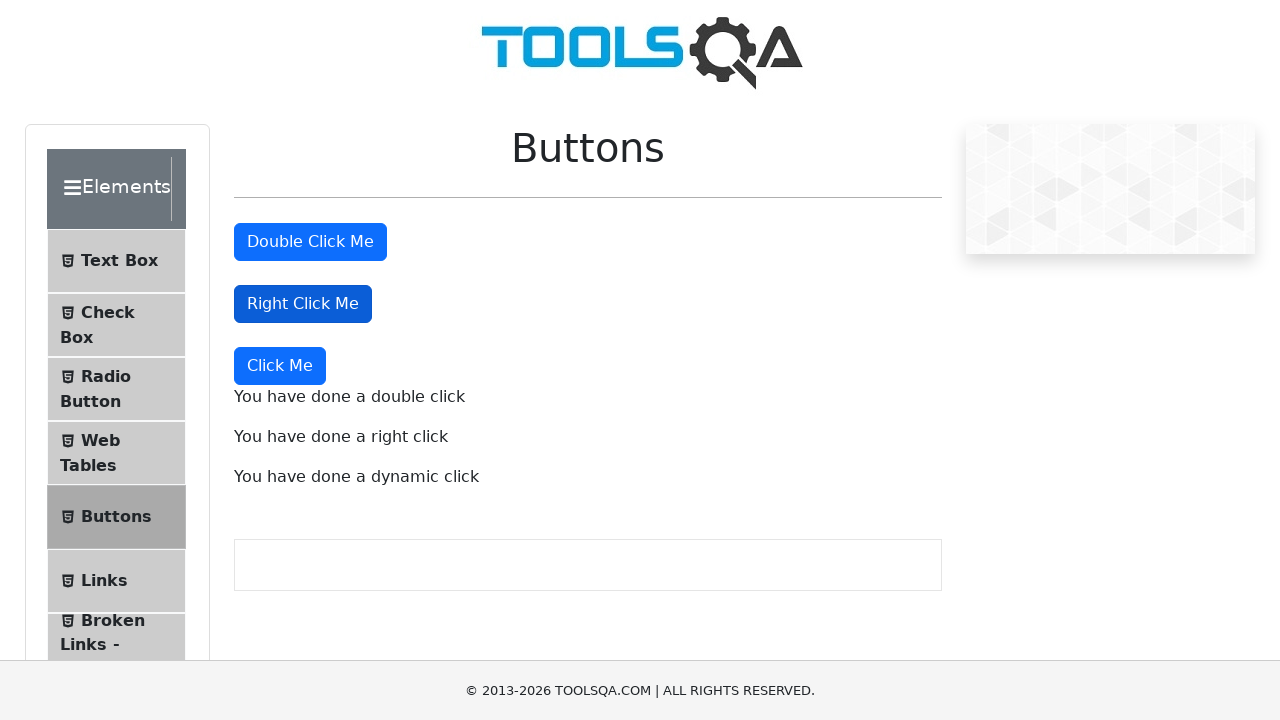

Verified right click message contains expected text
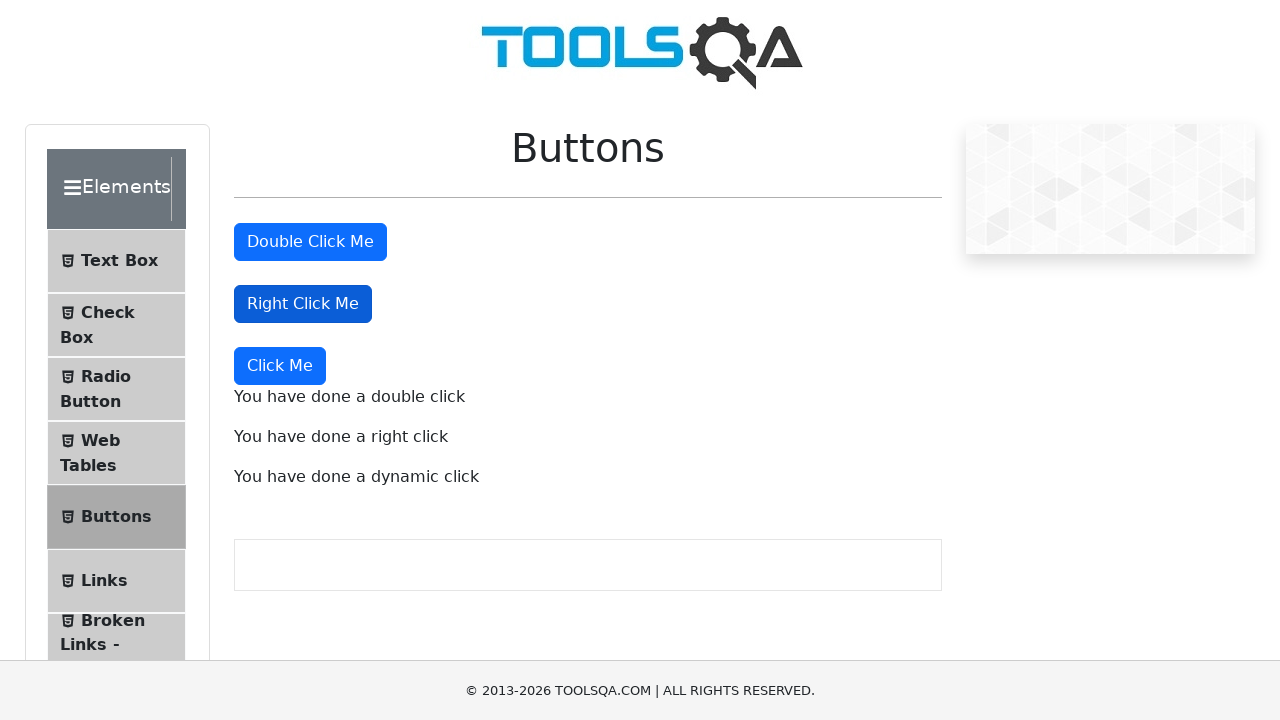

Verified dynamic click message contains expected text
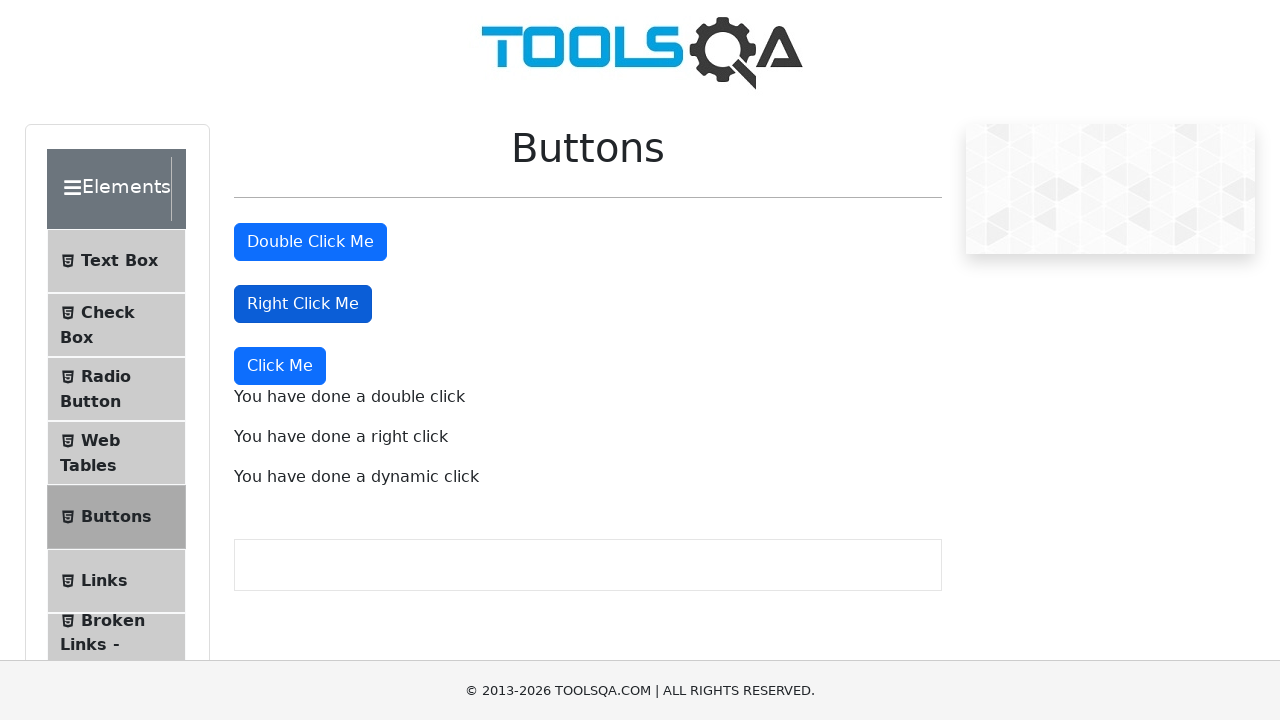

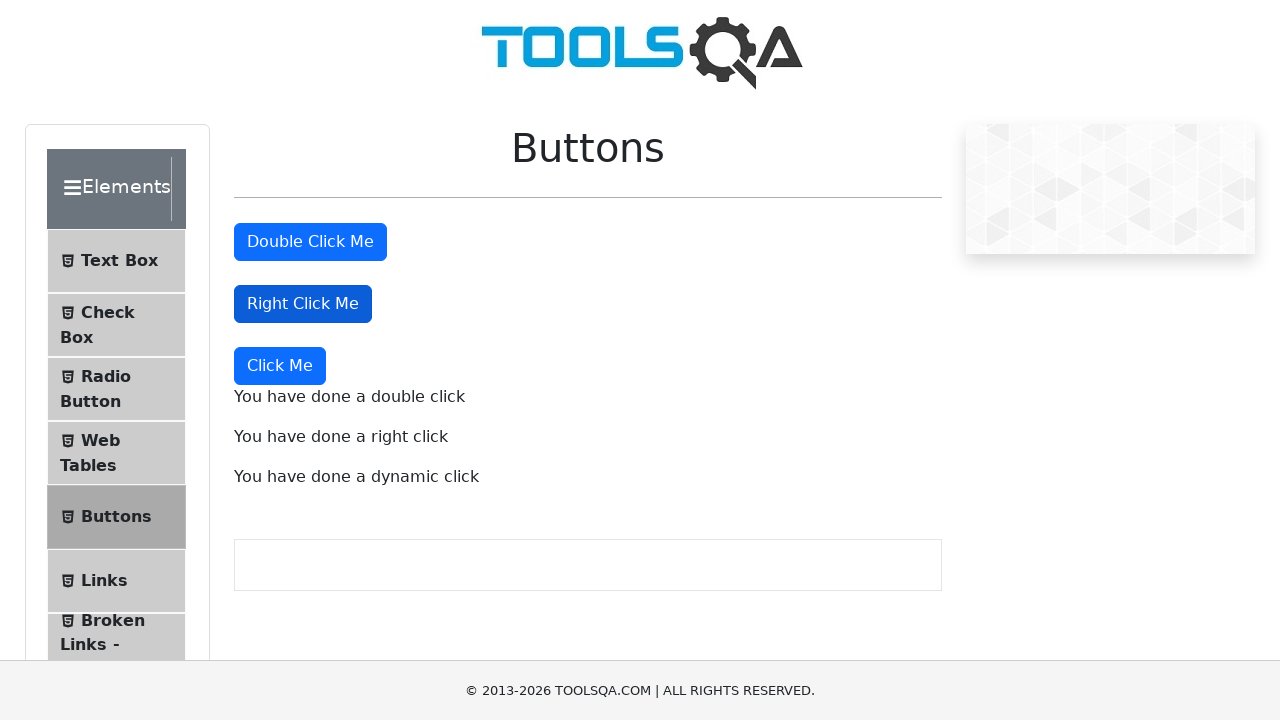